Navigates to YouTube homepage and takes a screenshot for visual comparison testing

Starting URL: https://youtube.com

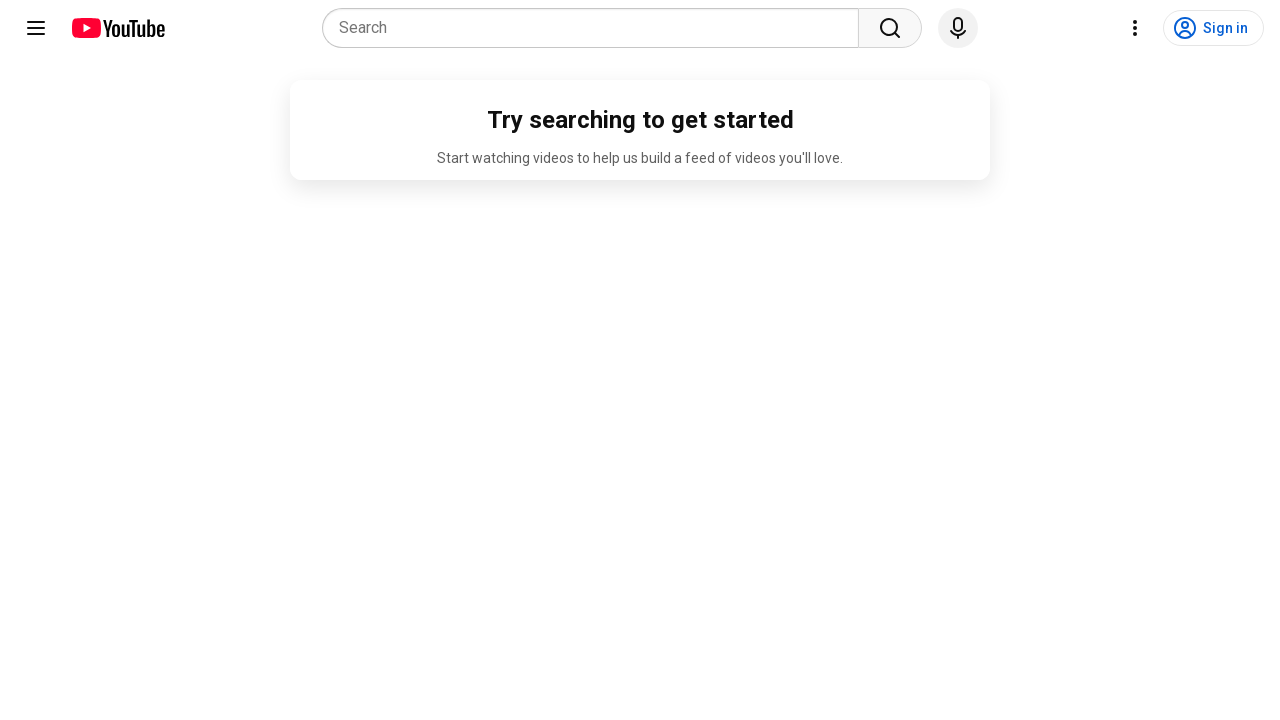

Waited for YouTube homepage to load completely (networkidle)
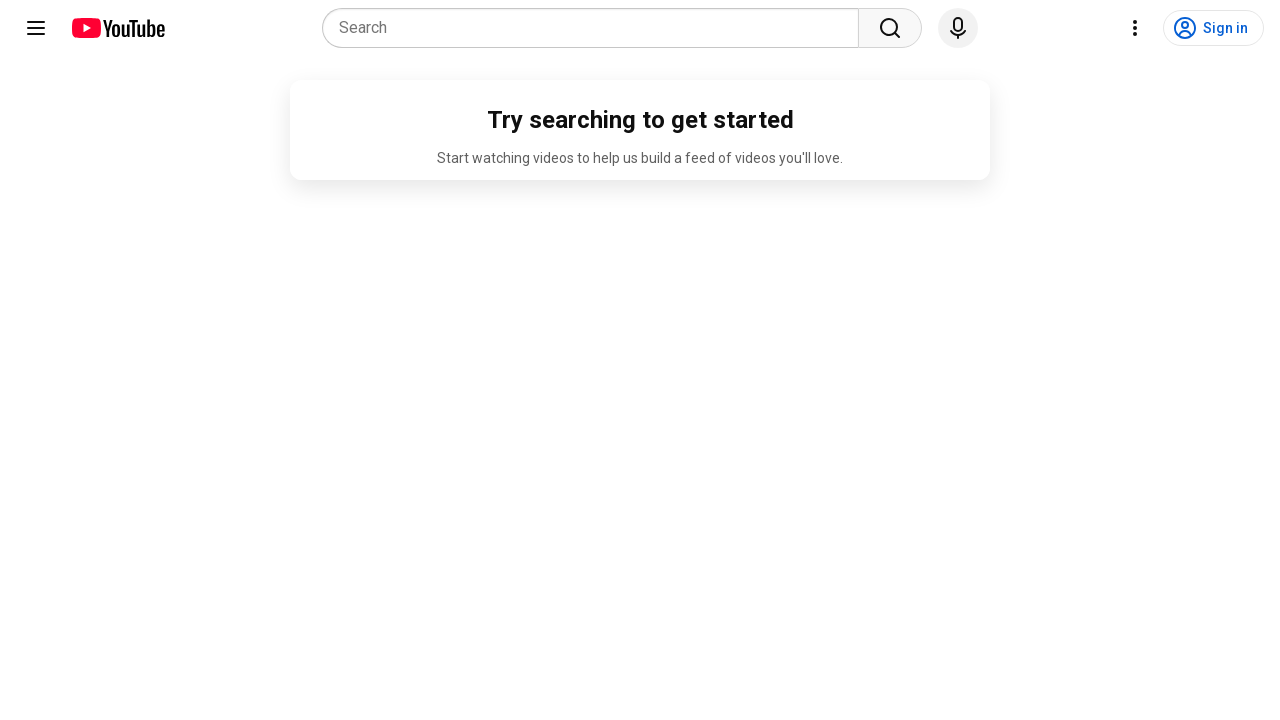

Captured screenshot of YouTube homepage for visual comparison testing
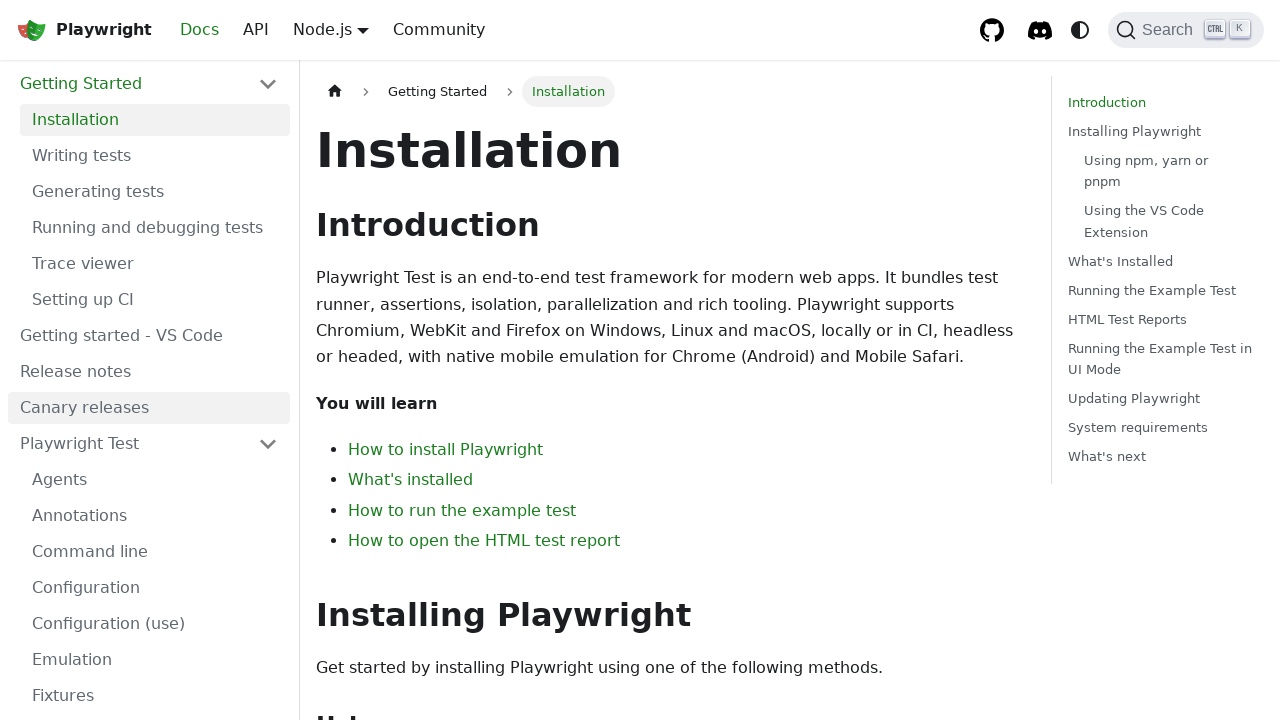

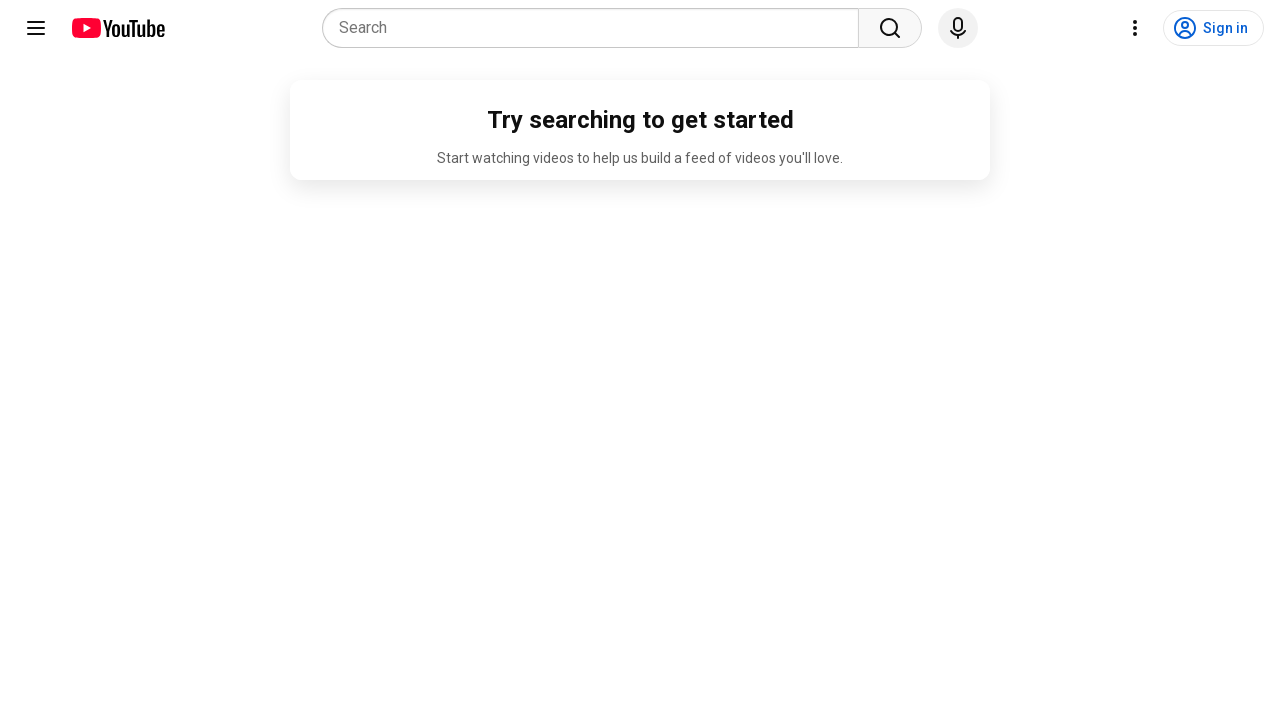